Verifies that the online top-up block title contains the expected Russian text for "Online top-up without commission"

Starting URL: https://www.mts.by

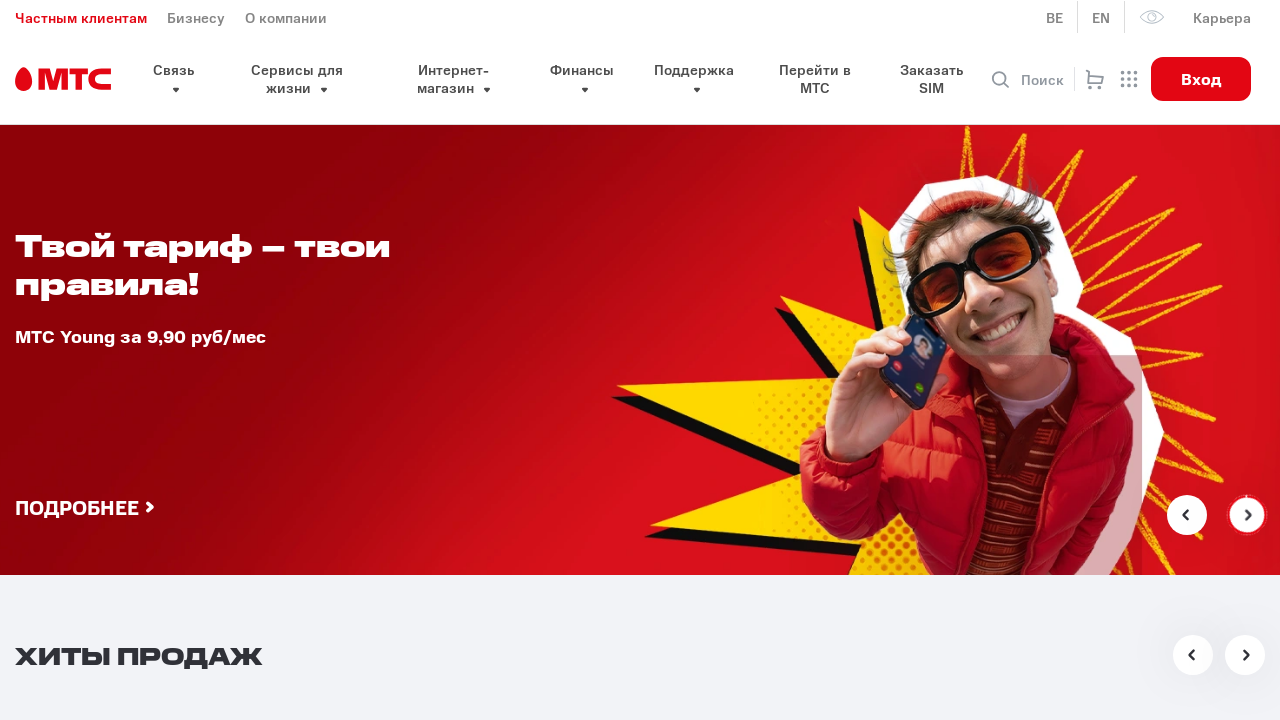

Waited for online top-up block title to become visible
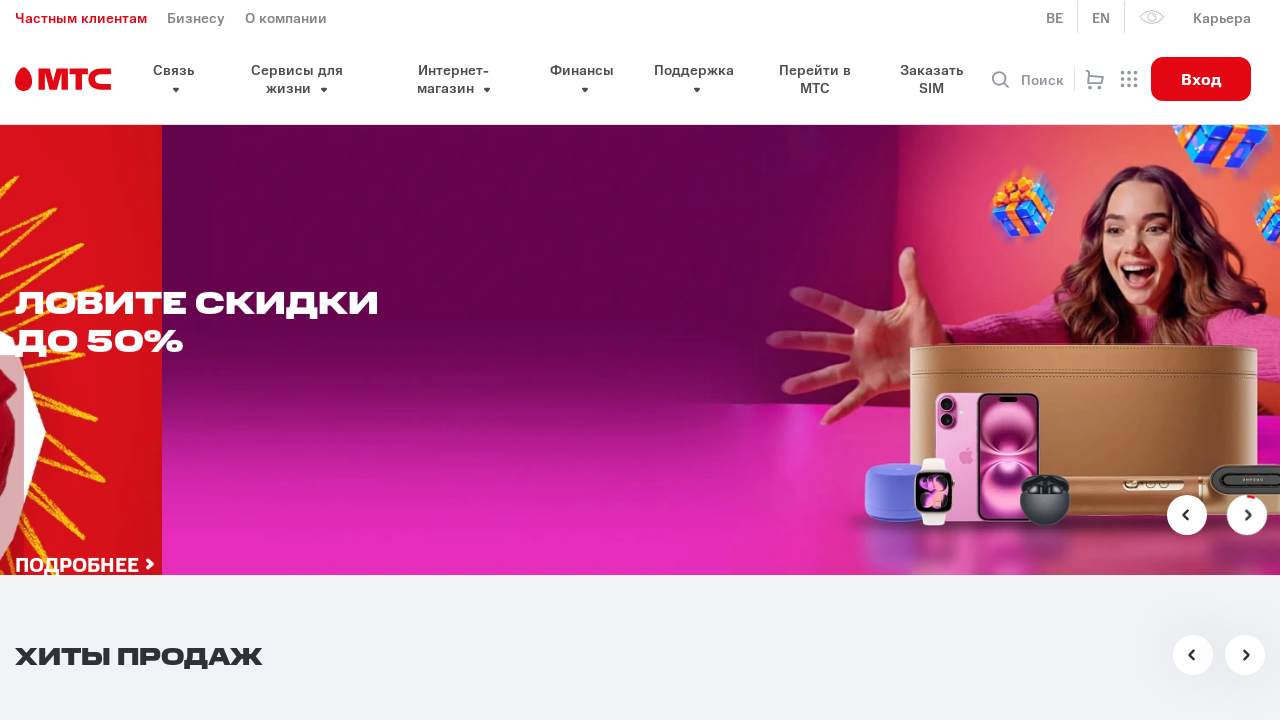

Retrieved text content from block title
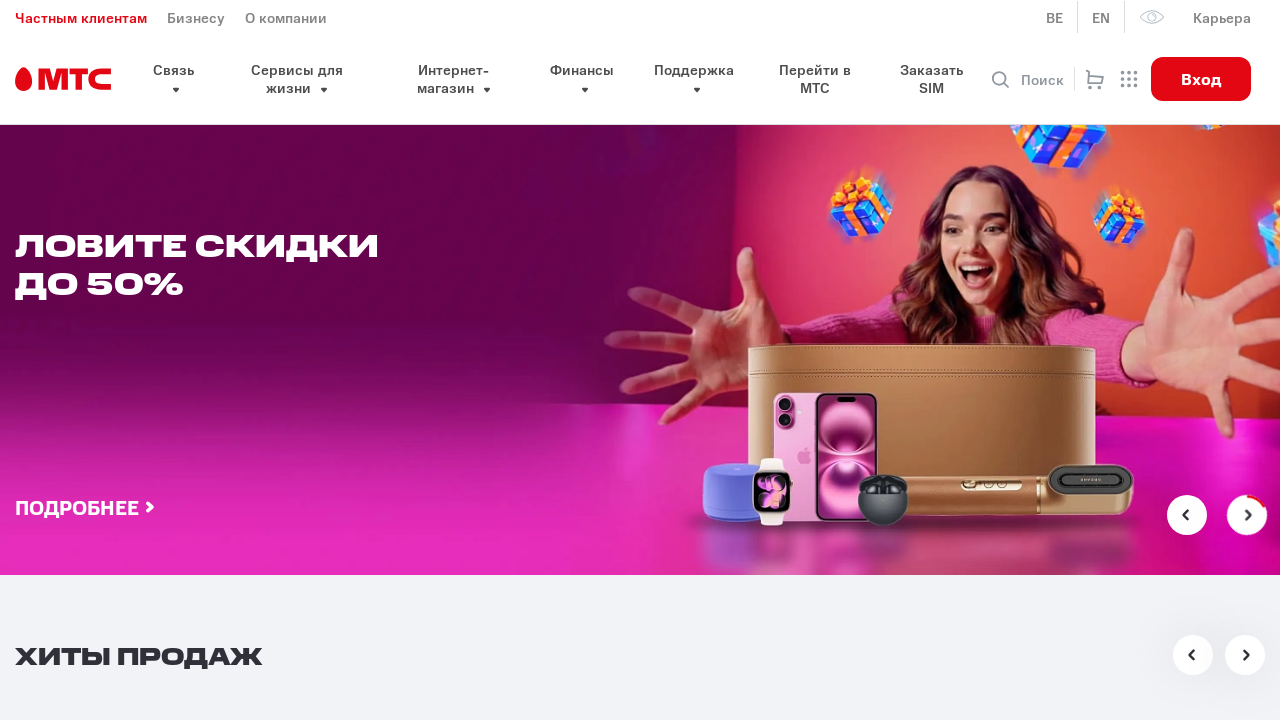

Verified that block title contains 'Онлайн пополнение' (Online top-up) or 'без комиссии' (without commission) text is visible
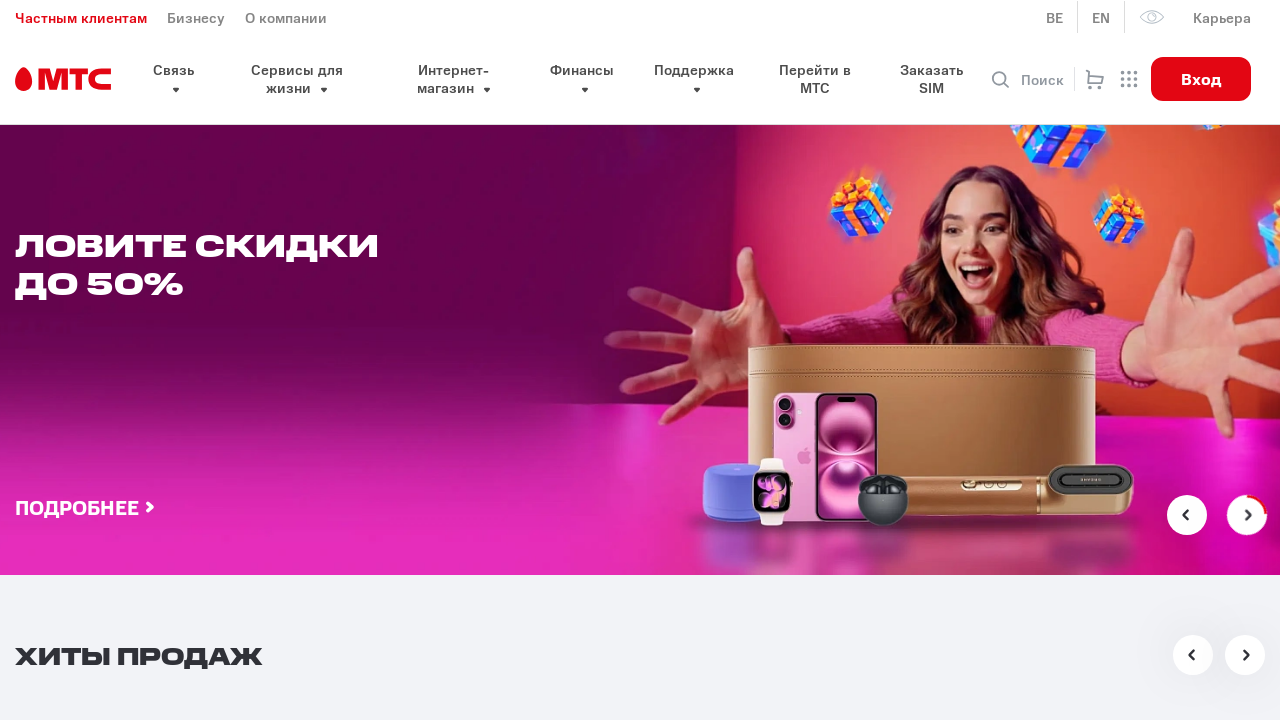

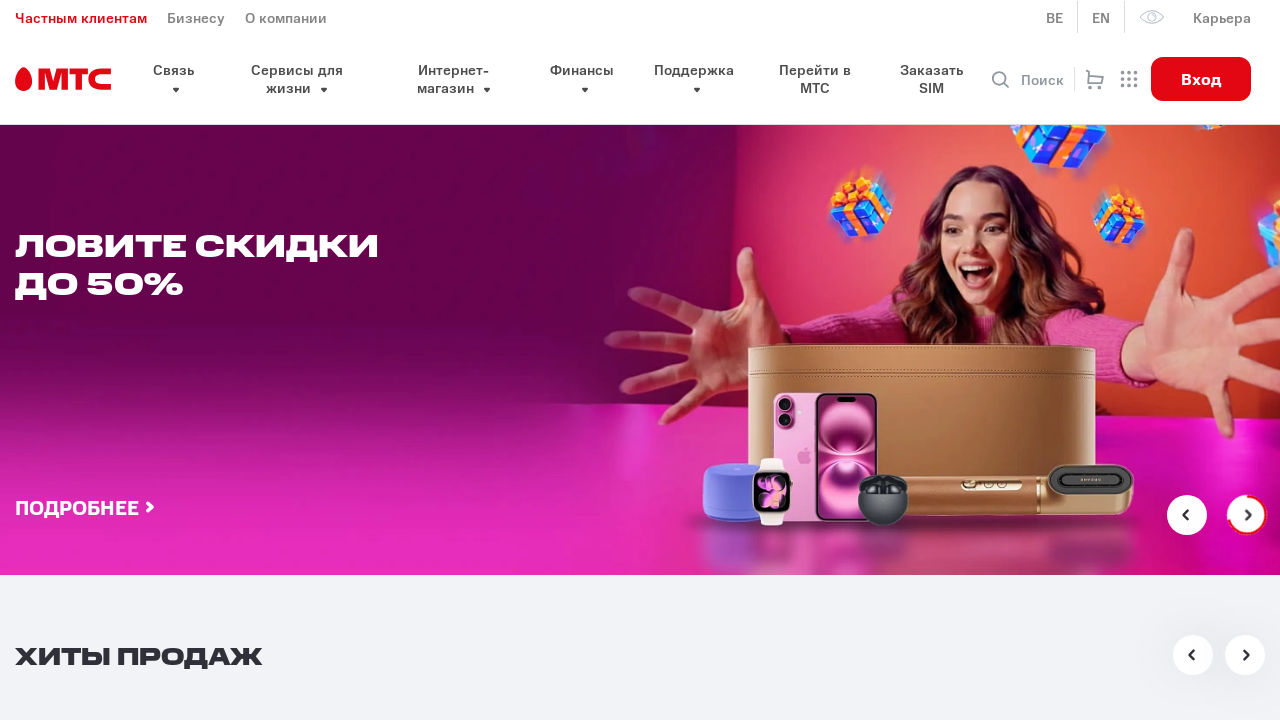